Tests JavaScript alert handling by triggering a JS alert, reading its text, accepting it, and then clicking a link

Starting URL: https://the-internet.herokuapp.com/javascript_alerts

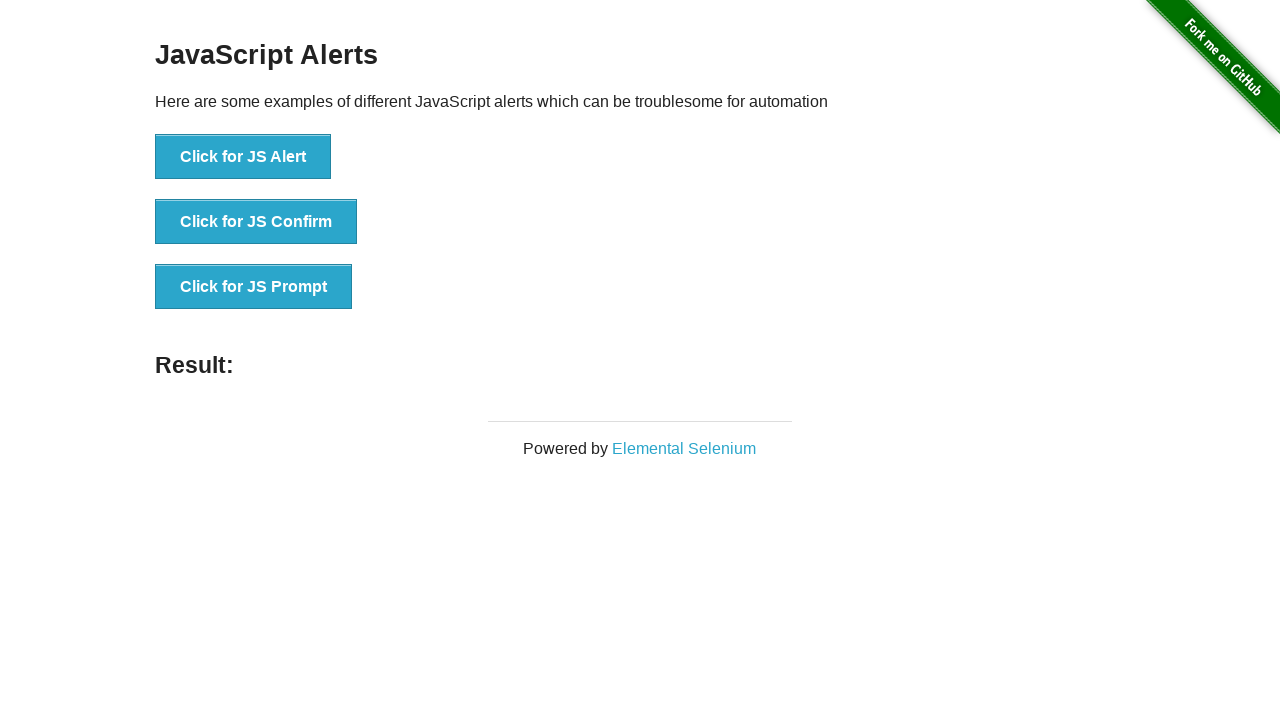

Clicked button to trigger JavaScript alert at (243, 157) on xpath=//button[.='Click for JS Alert']
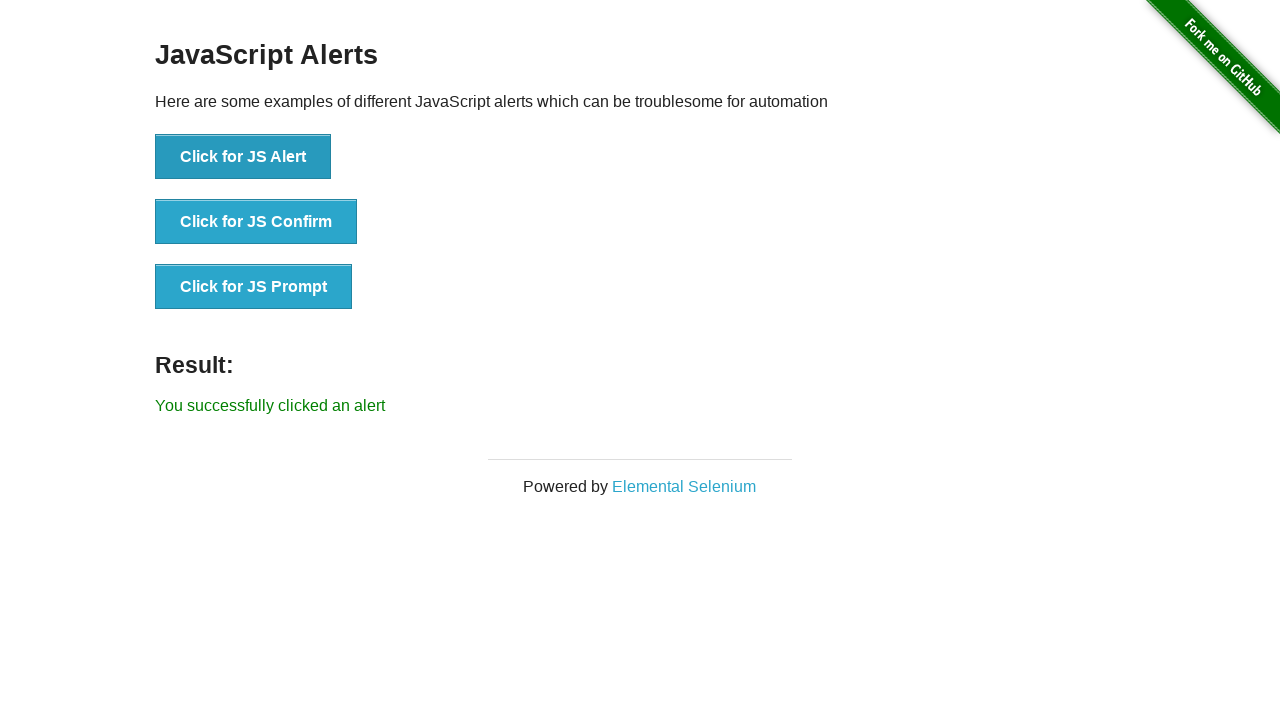

Set up dialog handler to accept alerts
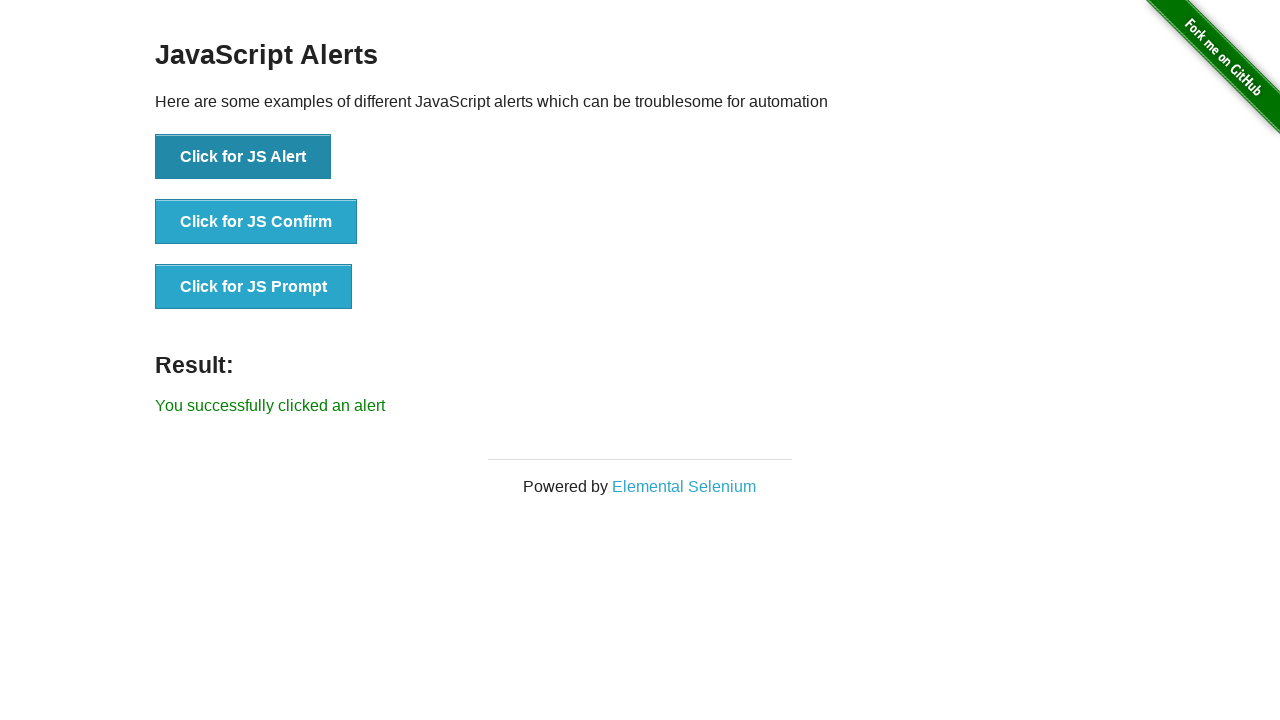

Clicked Elemental Selenium link at (684, 486) on text=Elemental Selenium
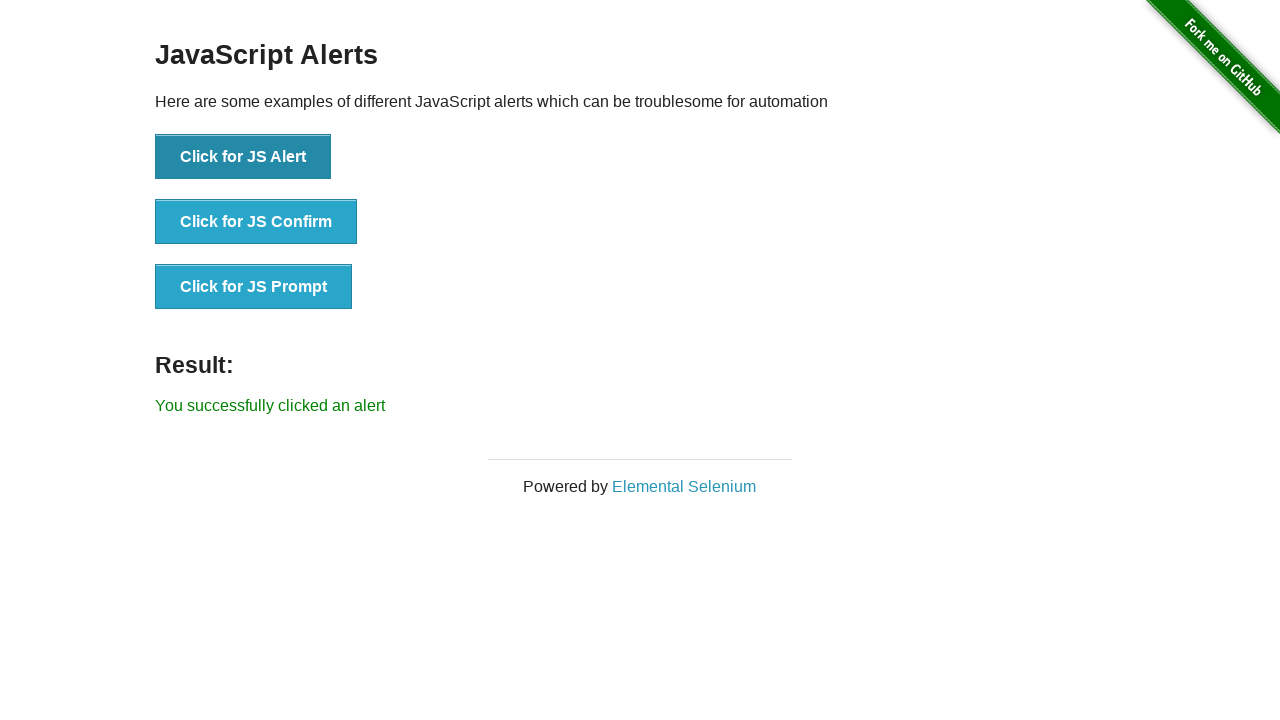

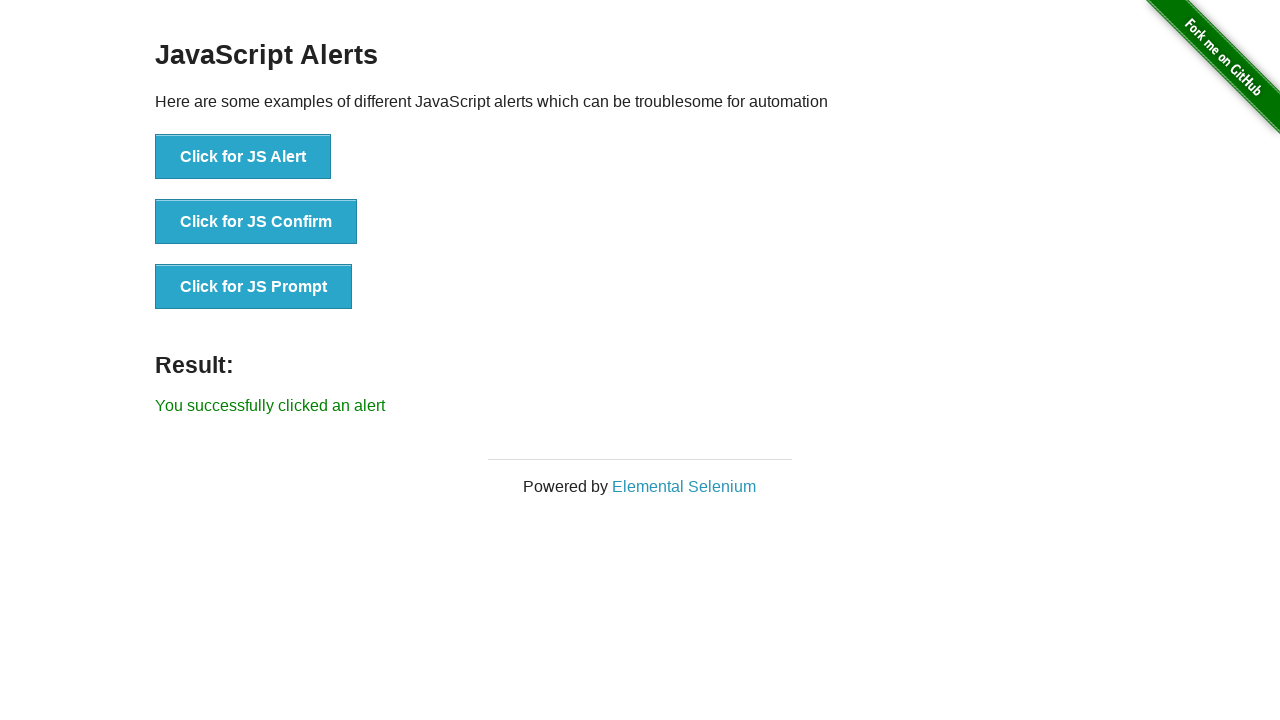